Navigates sequentially through multiple websites (tiket.com, tokopedia.com, orangsiber.com, and automatetheboringstuff.com) and retrieves the page title of the last visited page.

Starting URL: https://www.tiket.com/

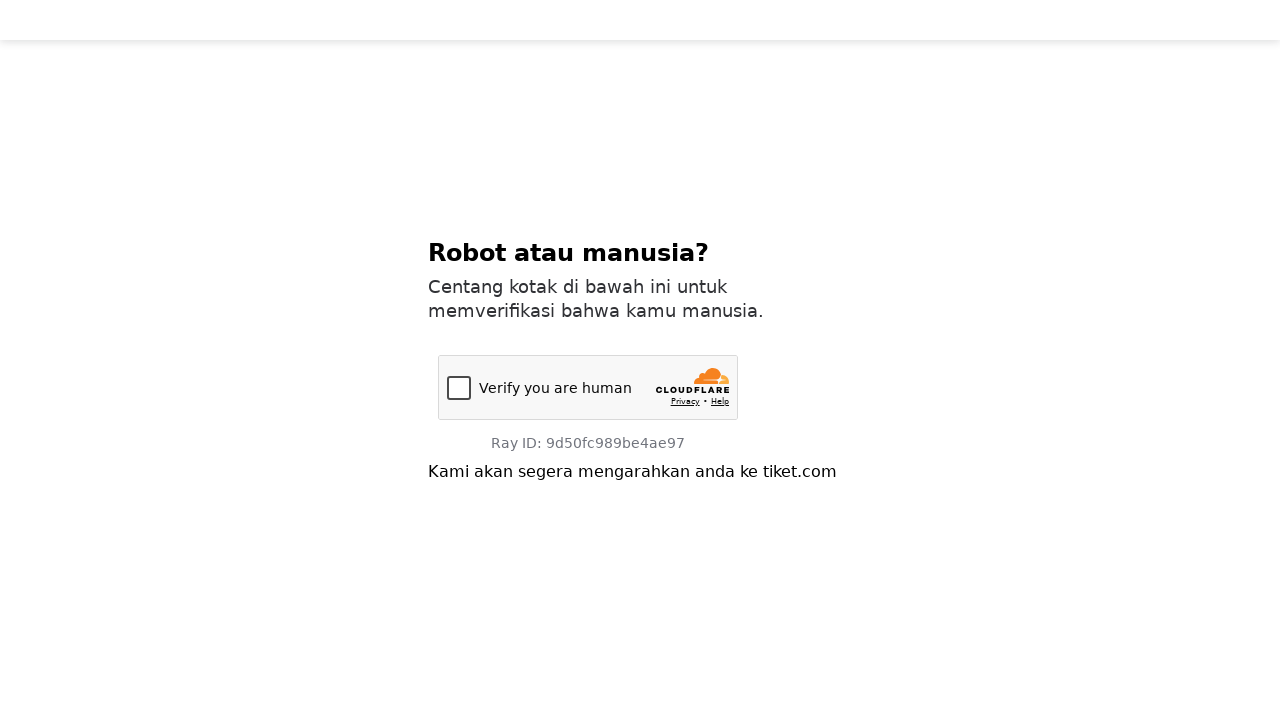

Navigated to Tokopedia
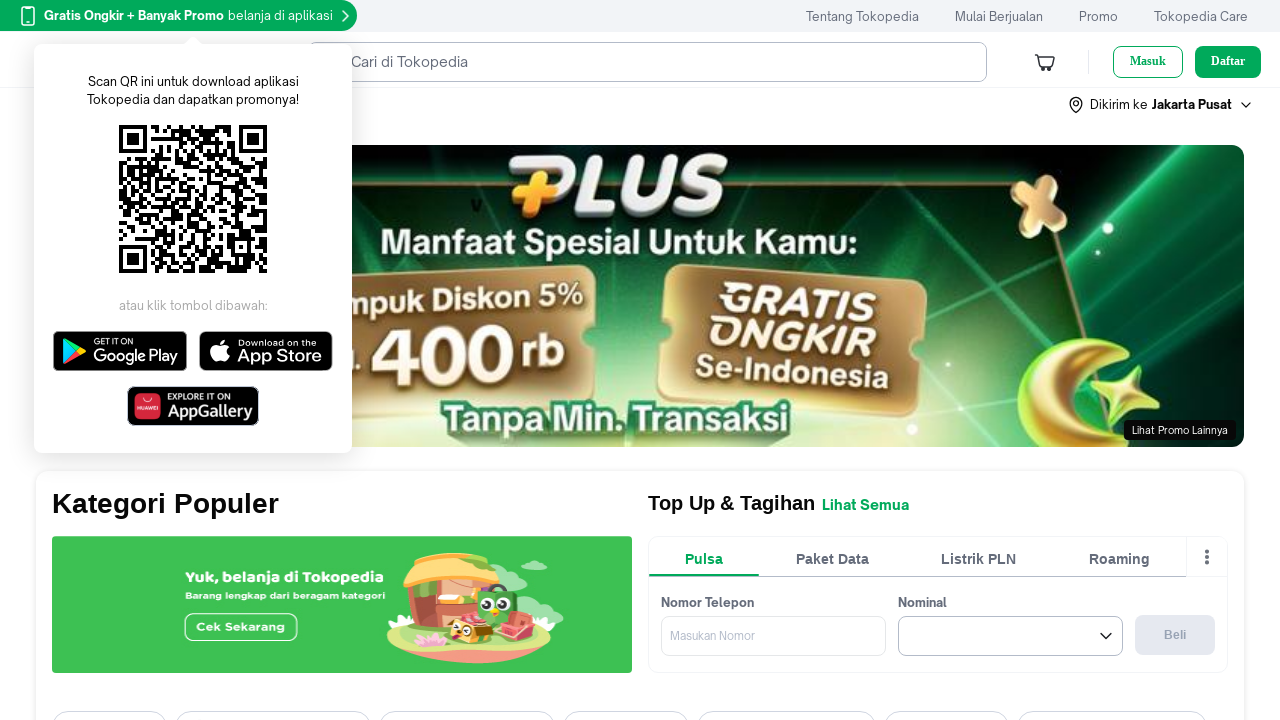

Navigated to Orangsiber
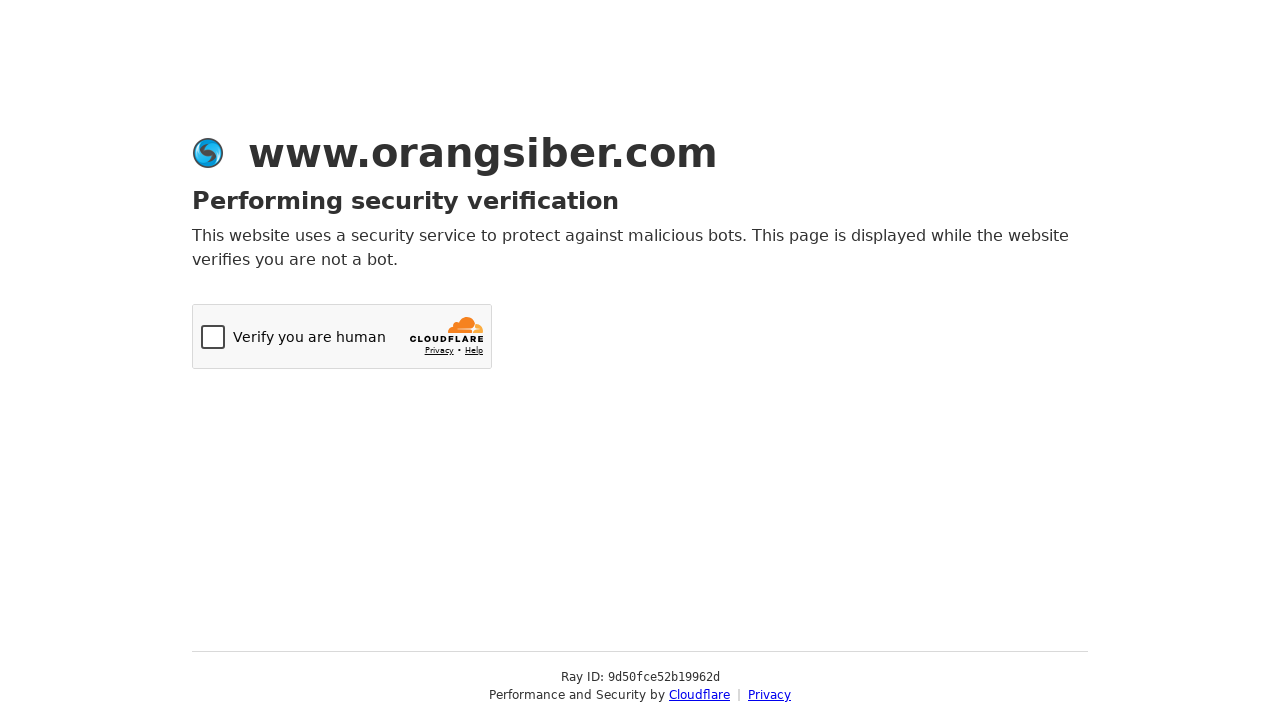

Navigated to Automate the Boring Stuff
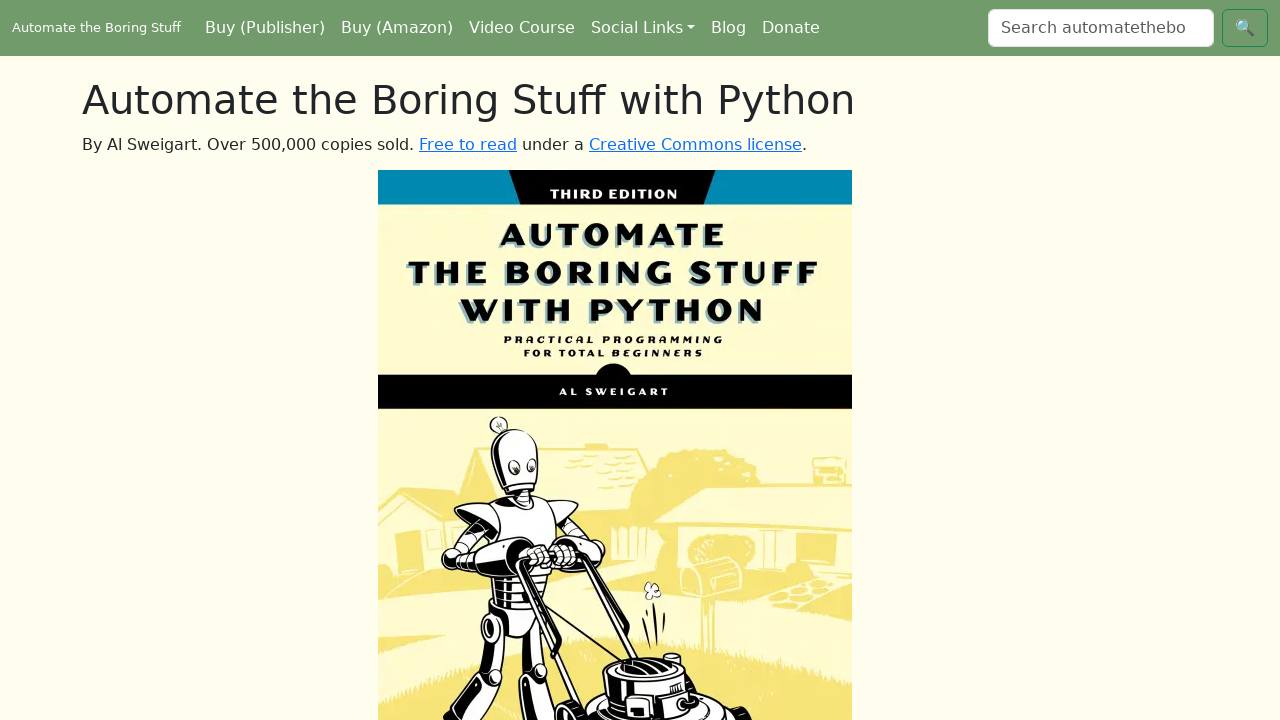

Retrieved page title: Automate the Boring Stuff with Python - Automate the Boring Stuff with Python
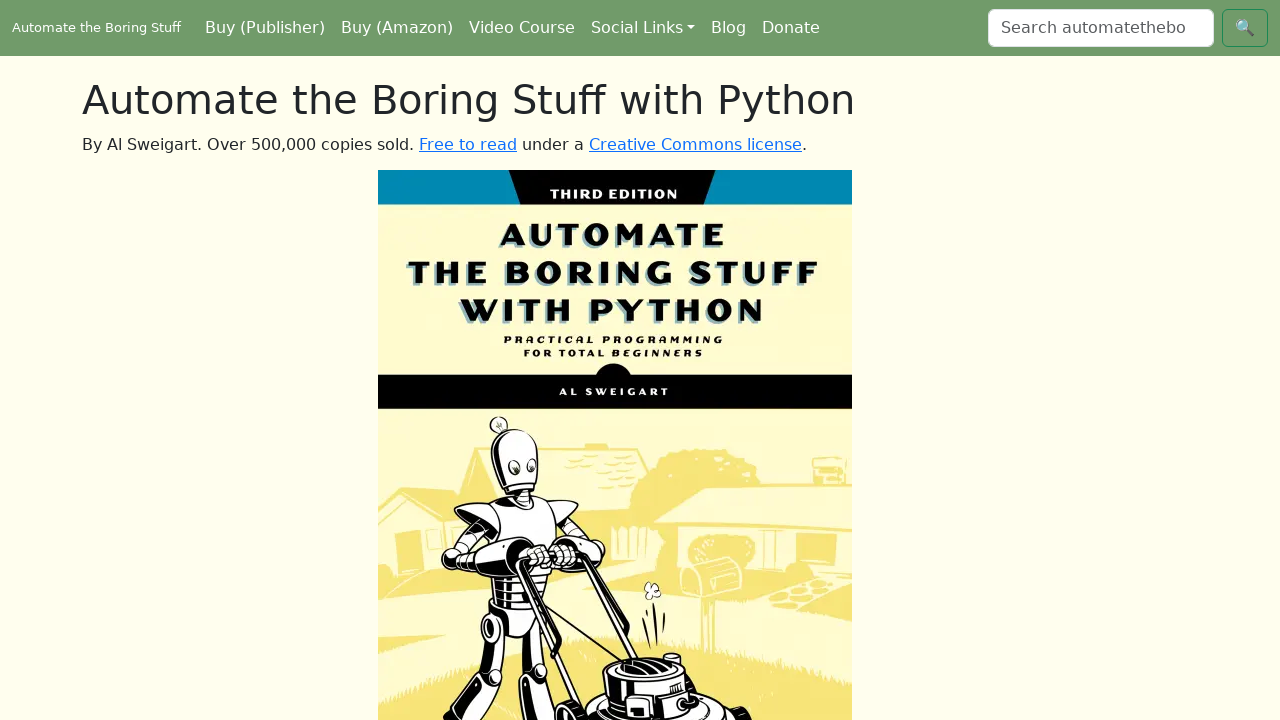

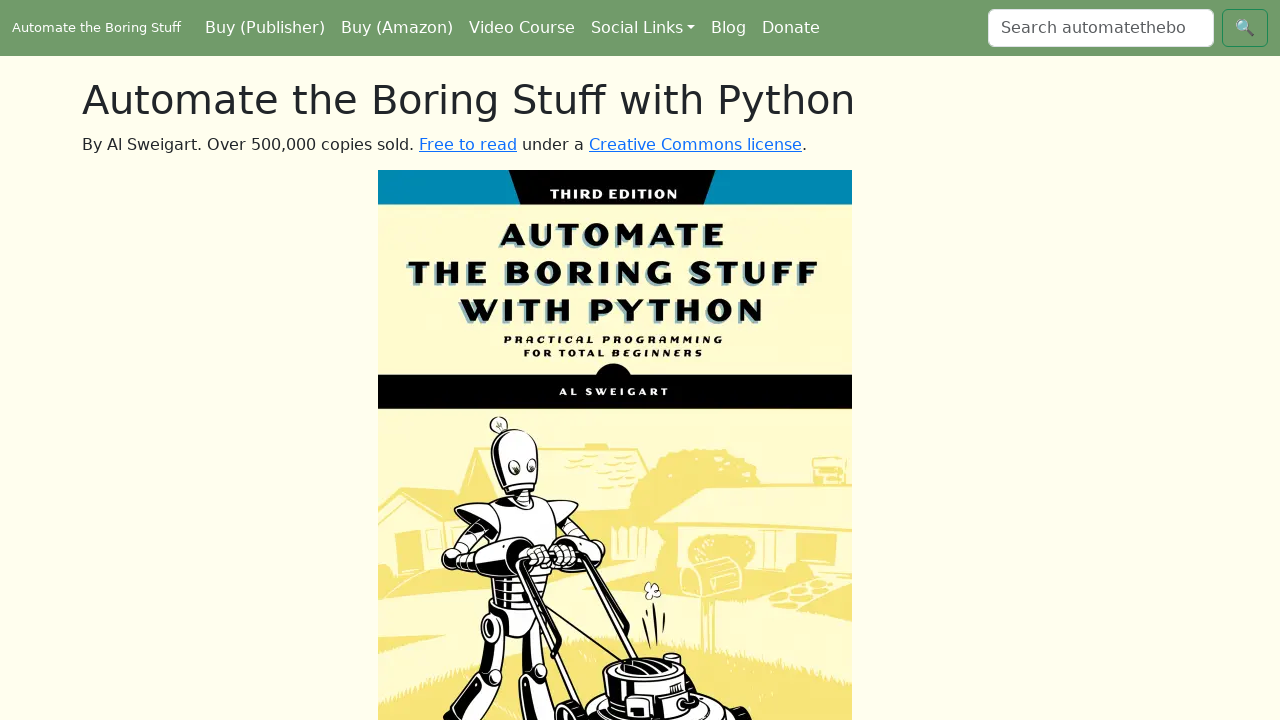